Tests an e-commerce grocery shopping flow by searching for products containing "ber", adding matching items to cart, proceeding to checkout, and applying a promo code

Starting URL: https://rahulshettyacademy.com/seleniumPractise/

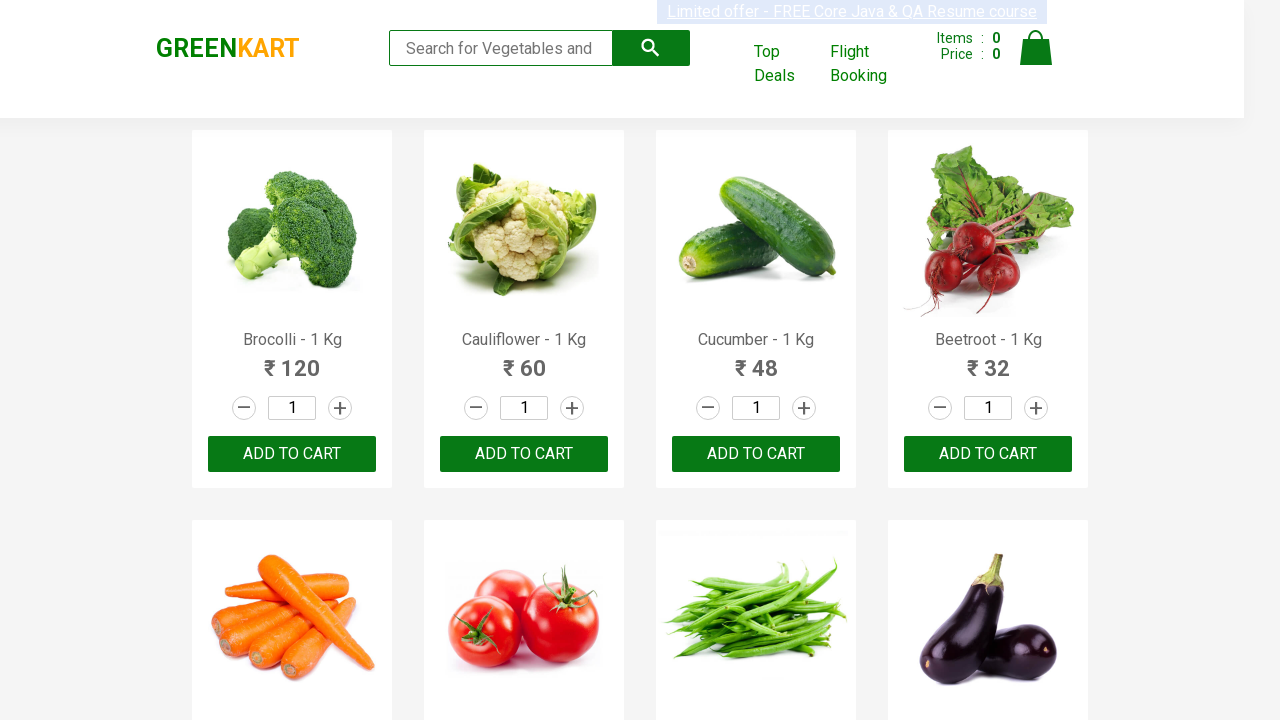

Filled search field with 'ber' to find berry products on input.search-keyword
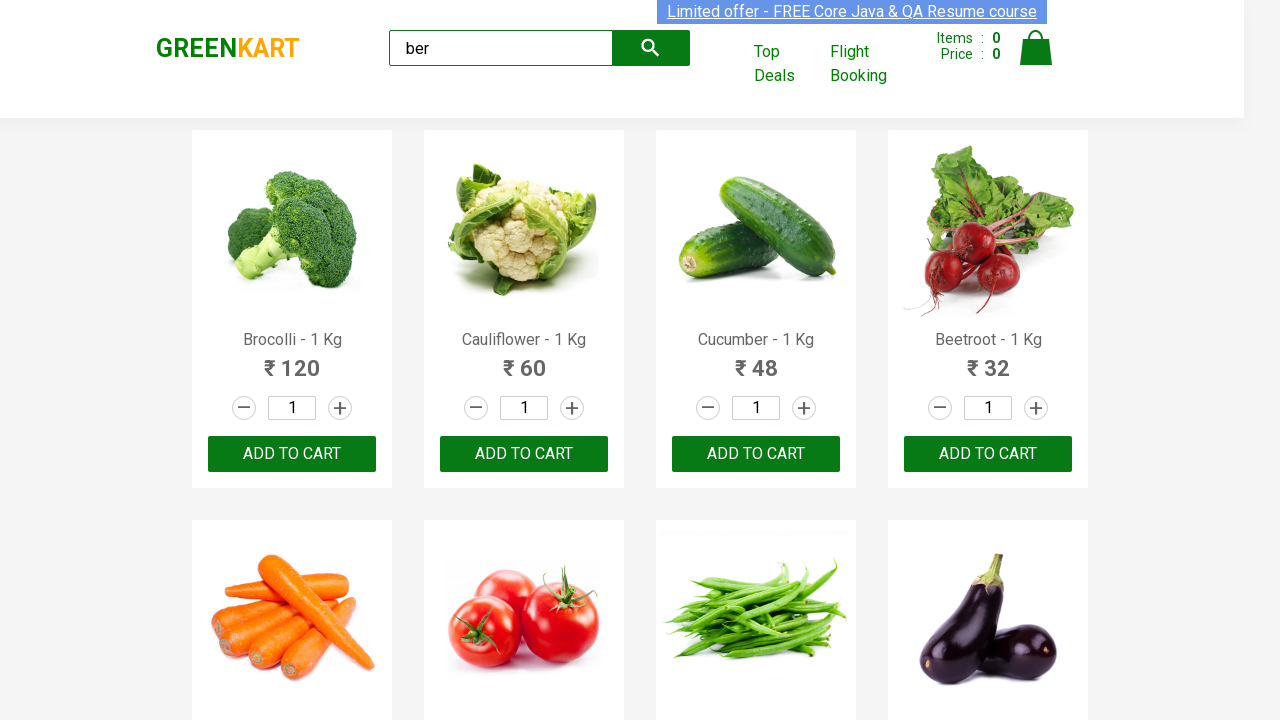

Waited 4 seconds for search results to load
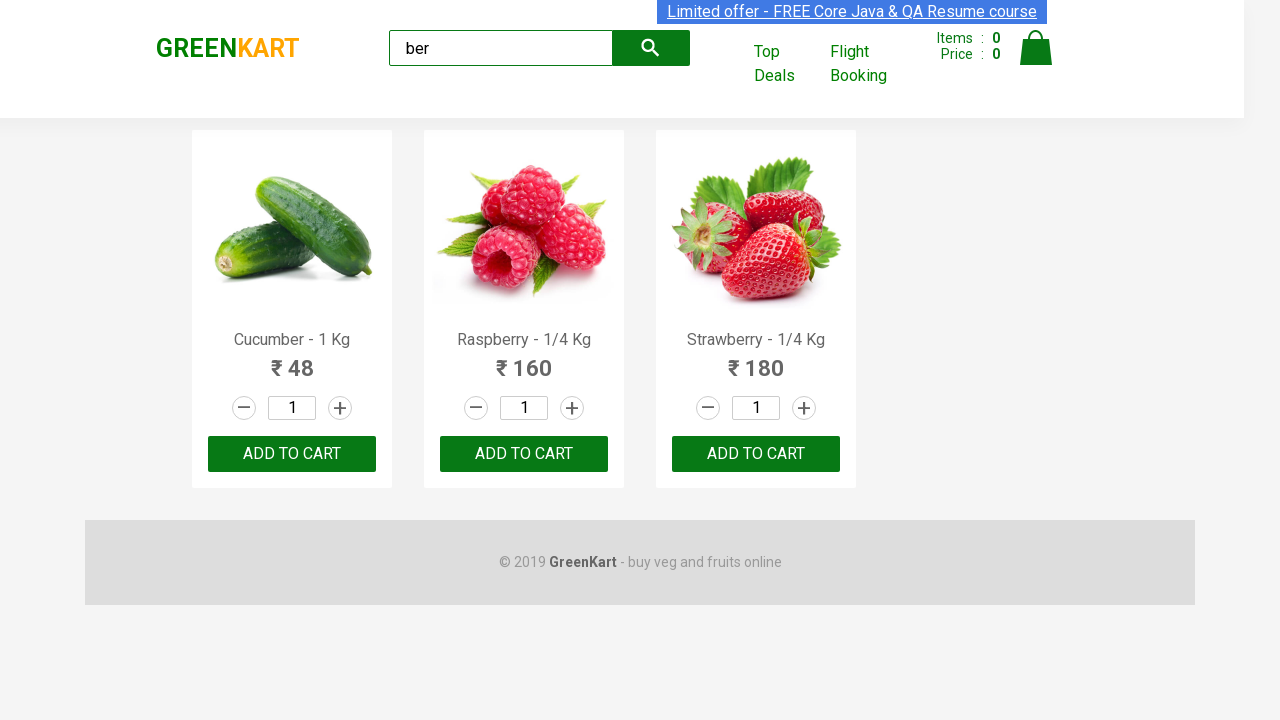

Clicked 'Add to Cart' button for a product containing 'ber' at (292, 454) on xpath=//div[@class='product-action']/button >> nth=0
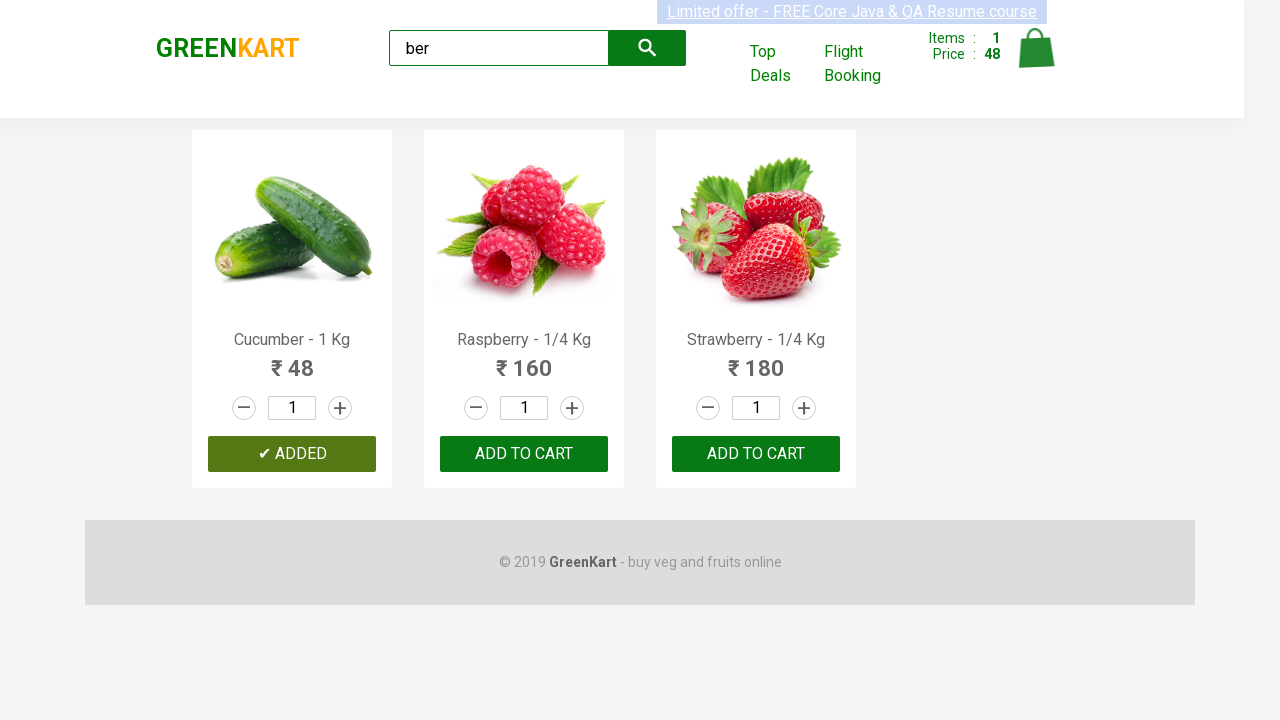

Clicked 'Add to Cart' button for a product containing 'ber' at (524, 454) on xpath=//div[@class='product-action']/button >> nth=1
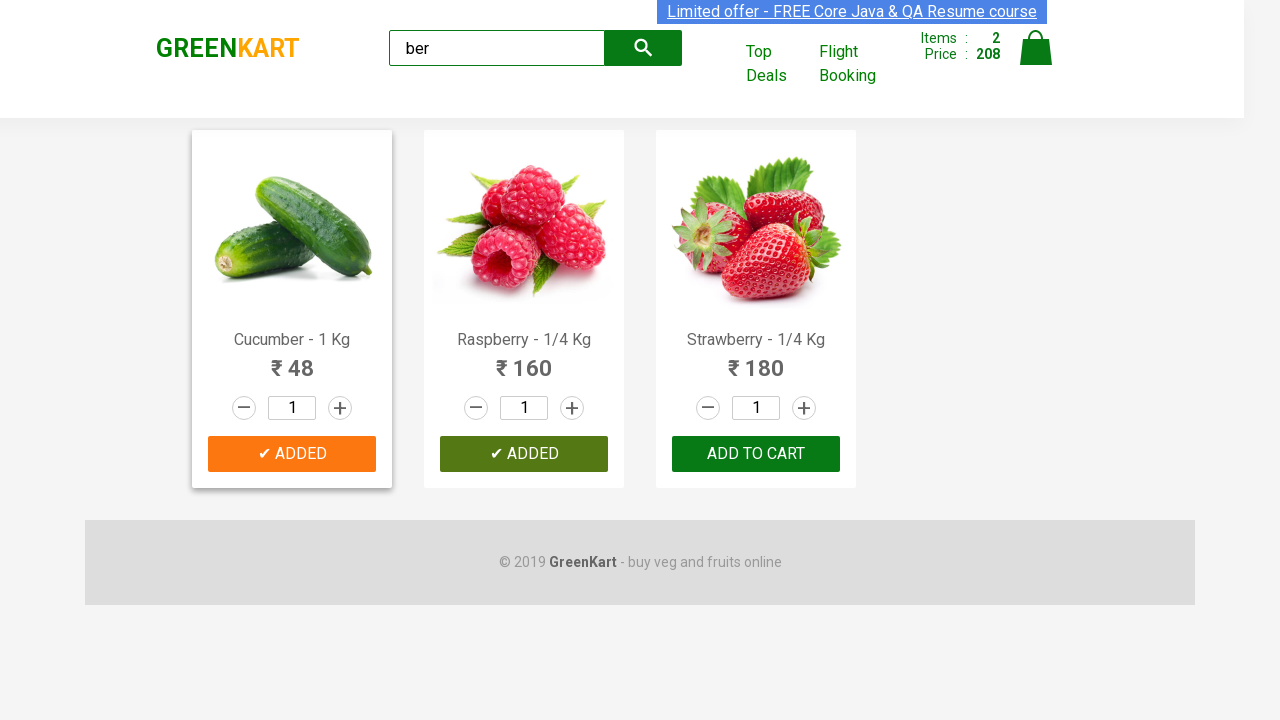

Clicked 'Add to Cart' button for a product containing 'ber' at (756, 454) on xpath=//div[@class='product-action']/button >> nth=2
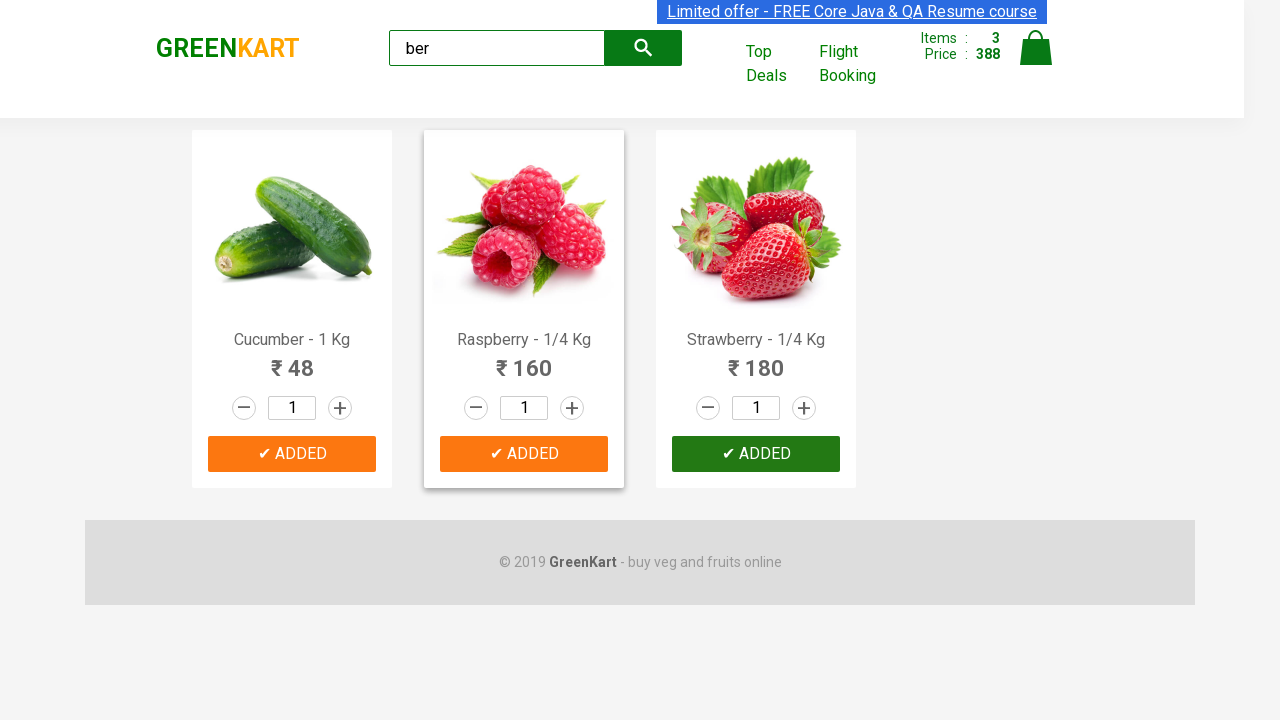

Clicked cart icon to view cart at (1036, 48) on img[alt='Cart']
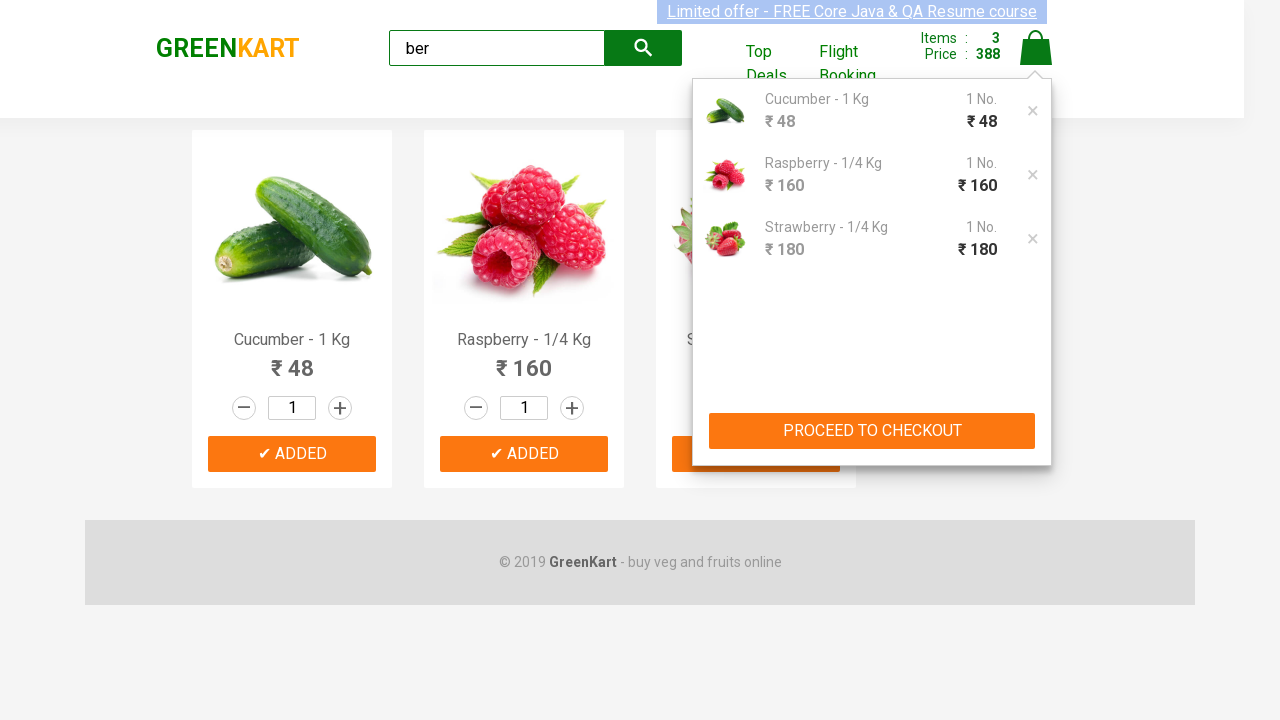

Clicked 'PROCEED TO CHECKOUT' button at (872, 431) on xpath=//button[text()='PROCEED TO CHECKOUT']
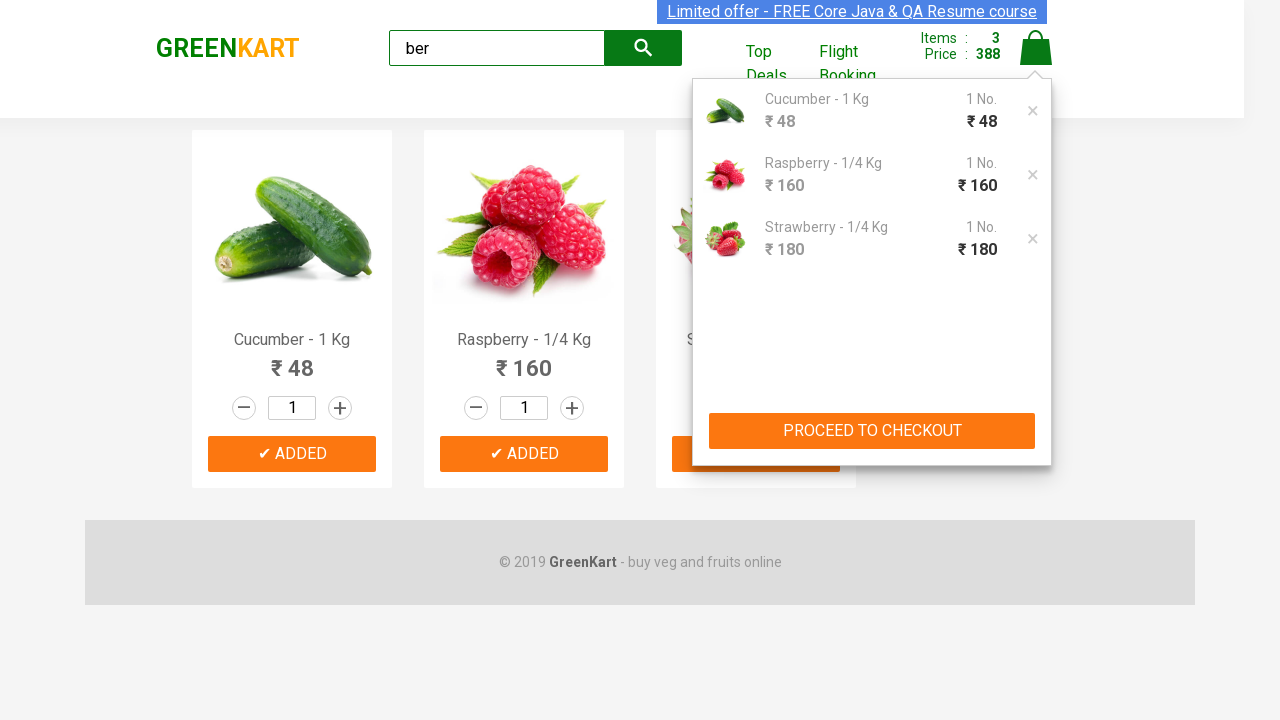

Entered promo code 'rahulshettyacademy' on .promoCode
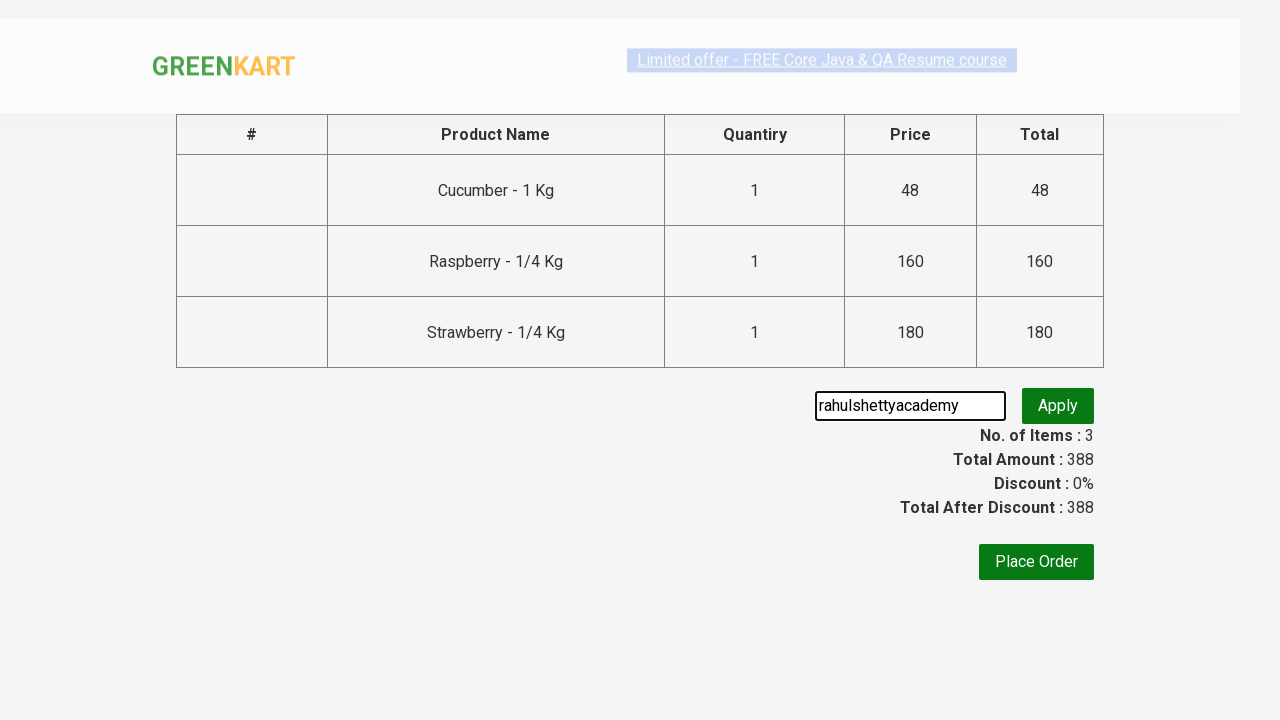

Clicked promo apply button at (1058, 406) on .promoBtn
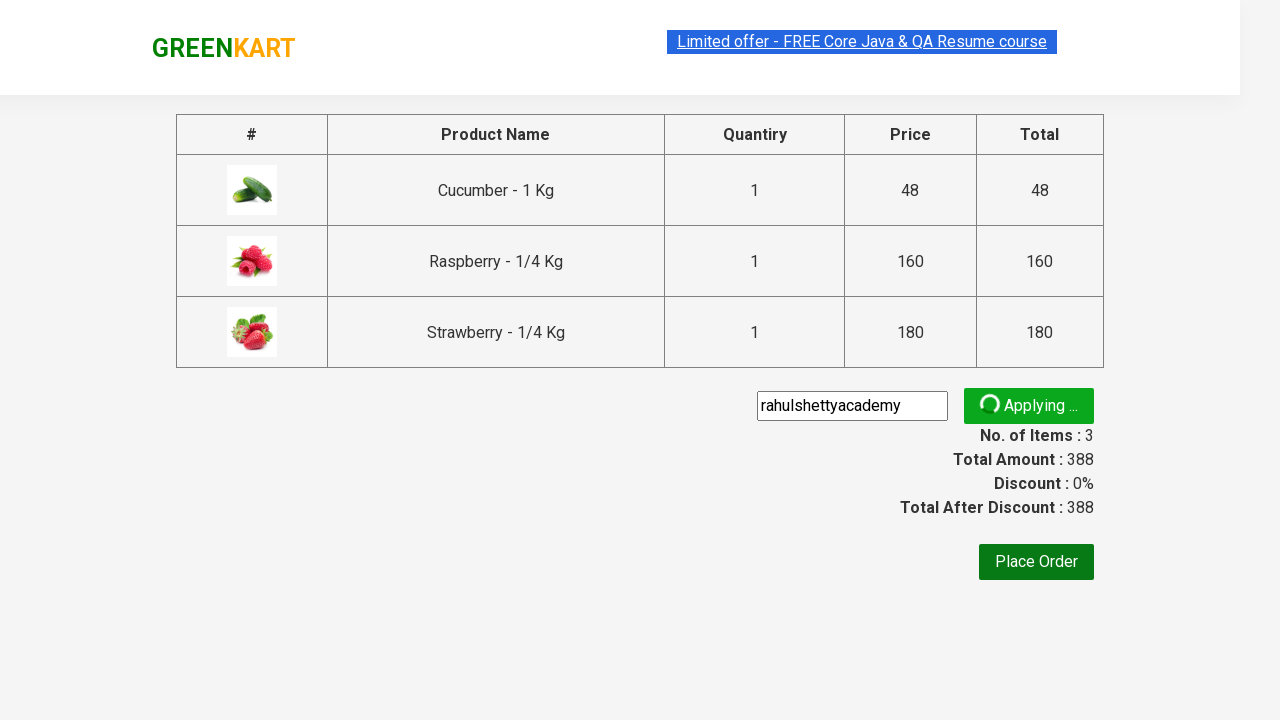

Promo information appeared, confirming discount was applied
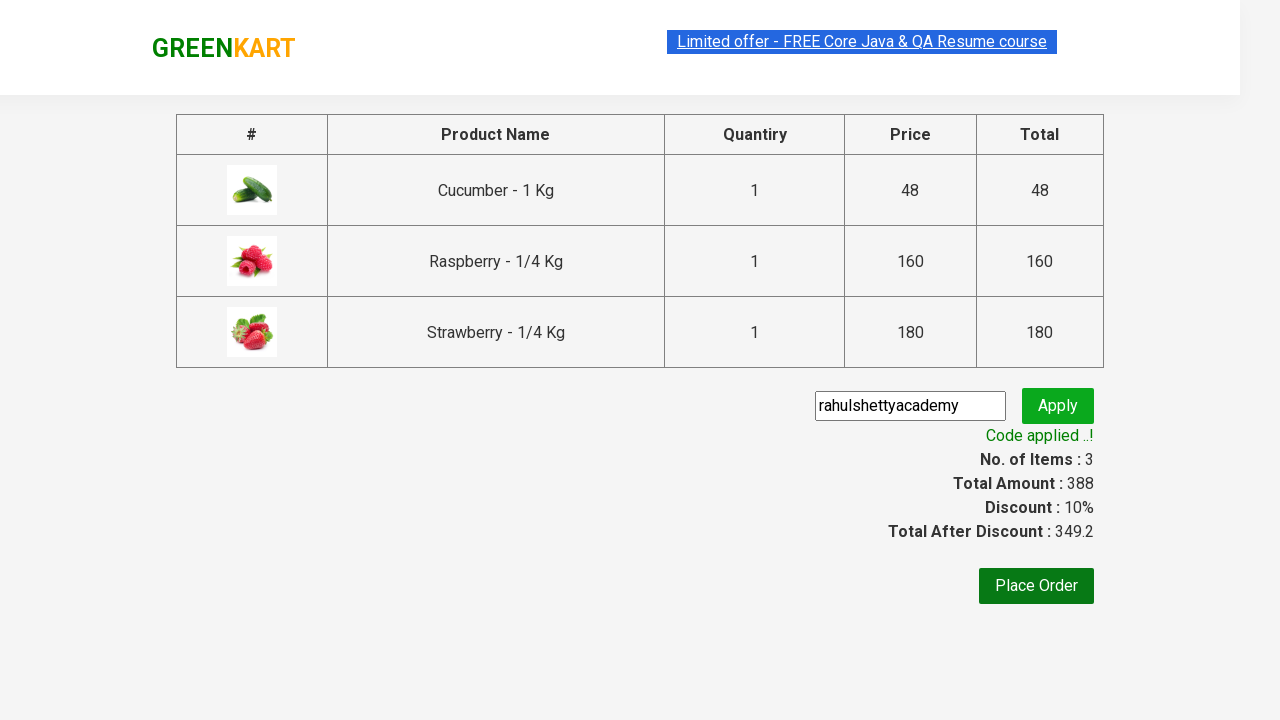

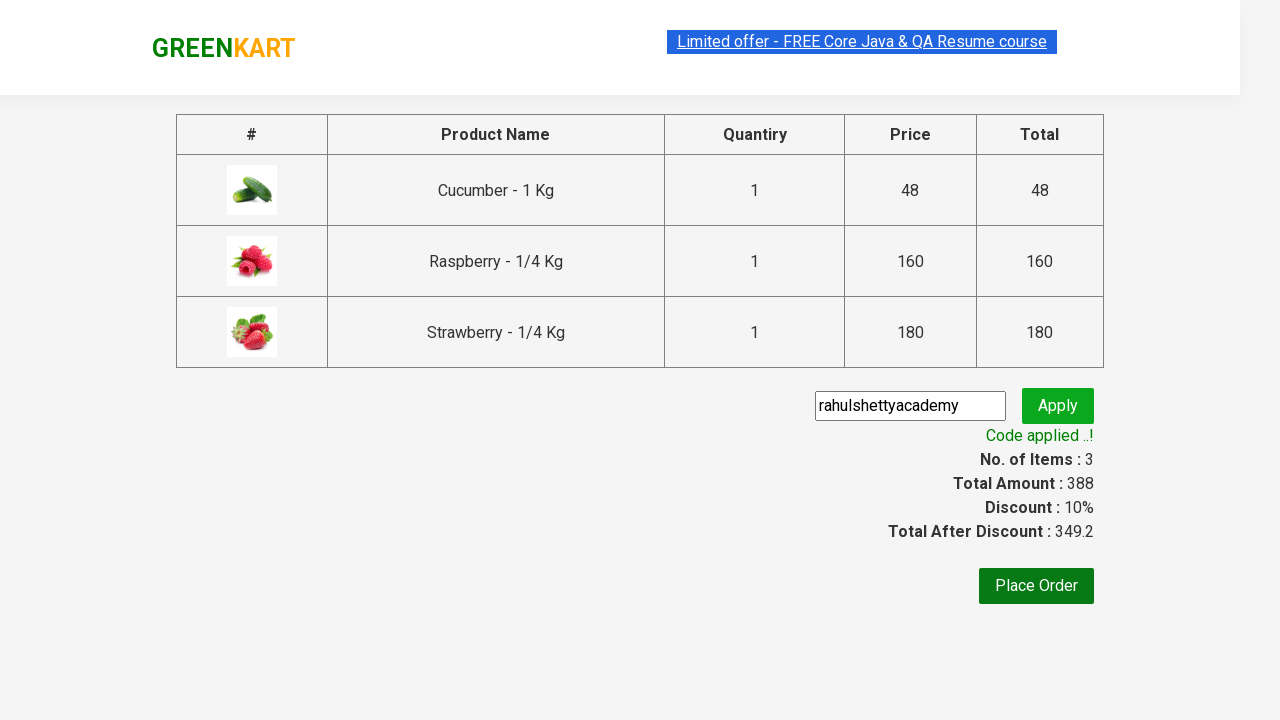